Tests navigation through various Elements menu items by clicking on different sections and subsections

Starting URL: https://demoqa.com/automation-practice-form

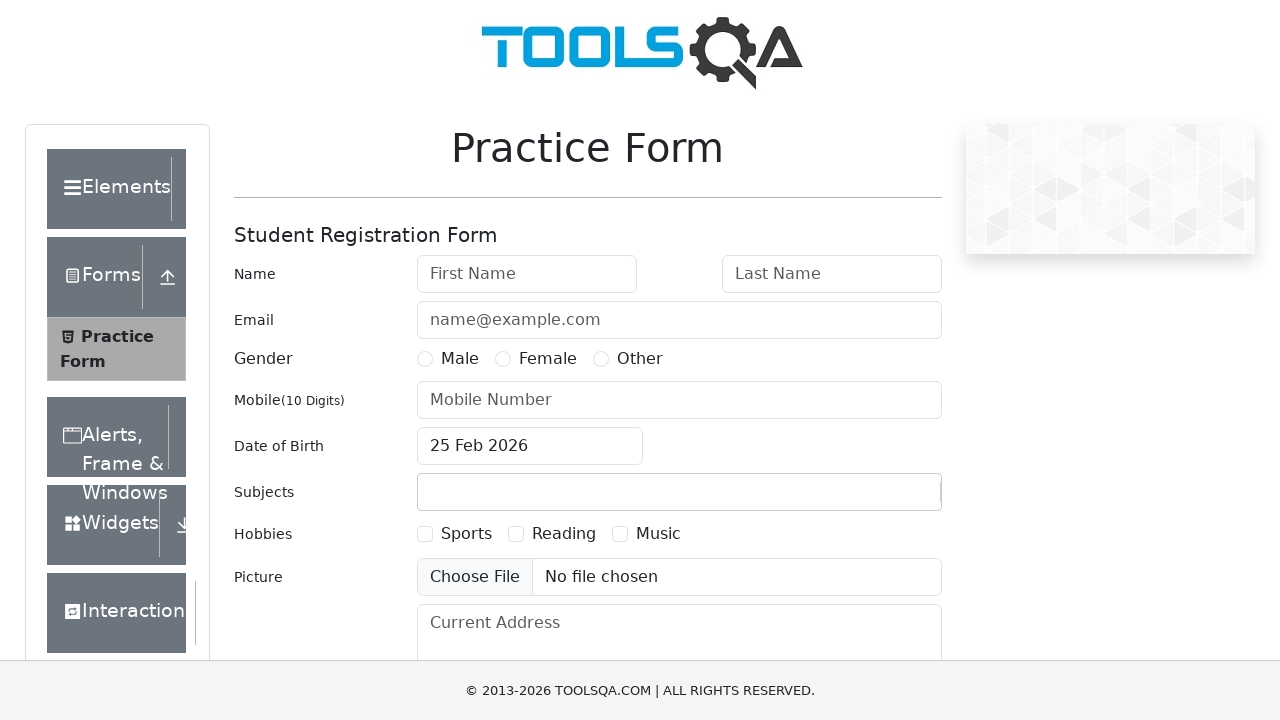

Clicked on Elements section at (109, 189) on xpath=//*[text()='Elements']
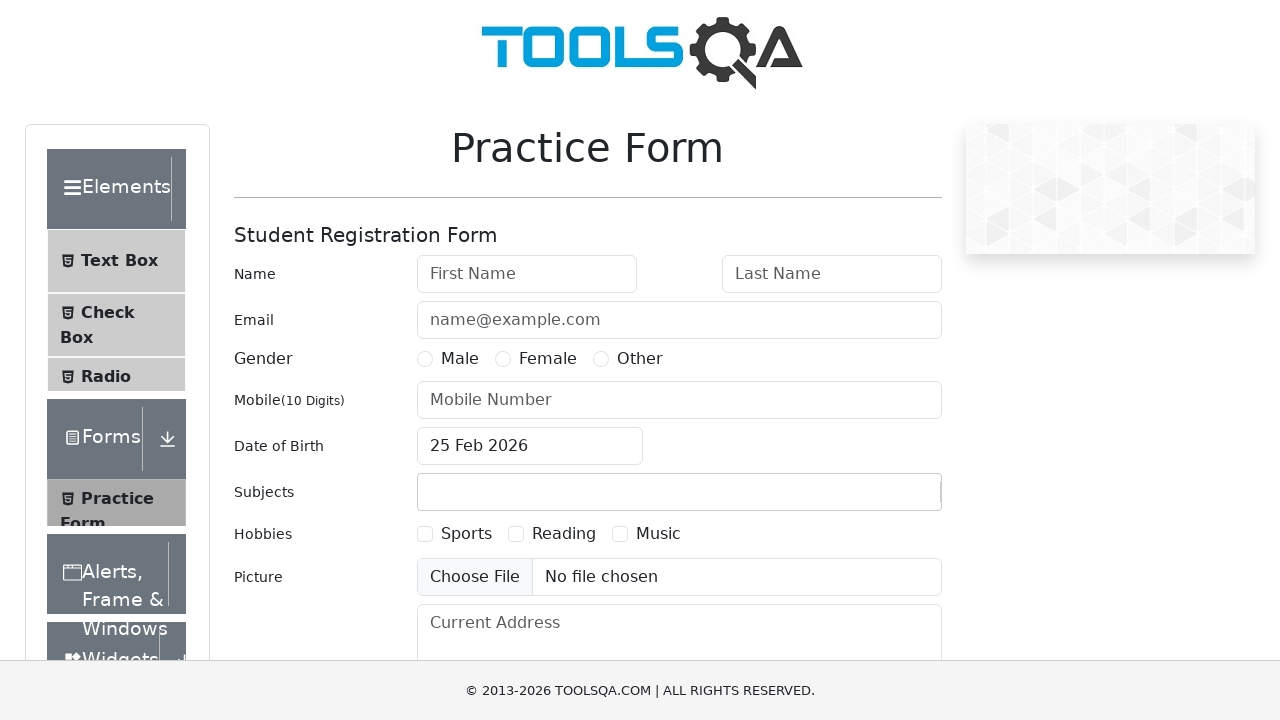

Clicked on Text Box subsection at (119, 261) on xpath=//*[@class='left-pannel']//div[@class='element-group']//ul[@class='menu-li
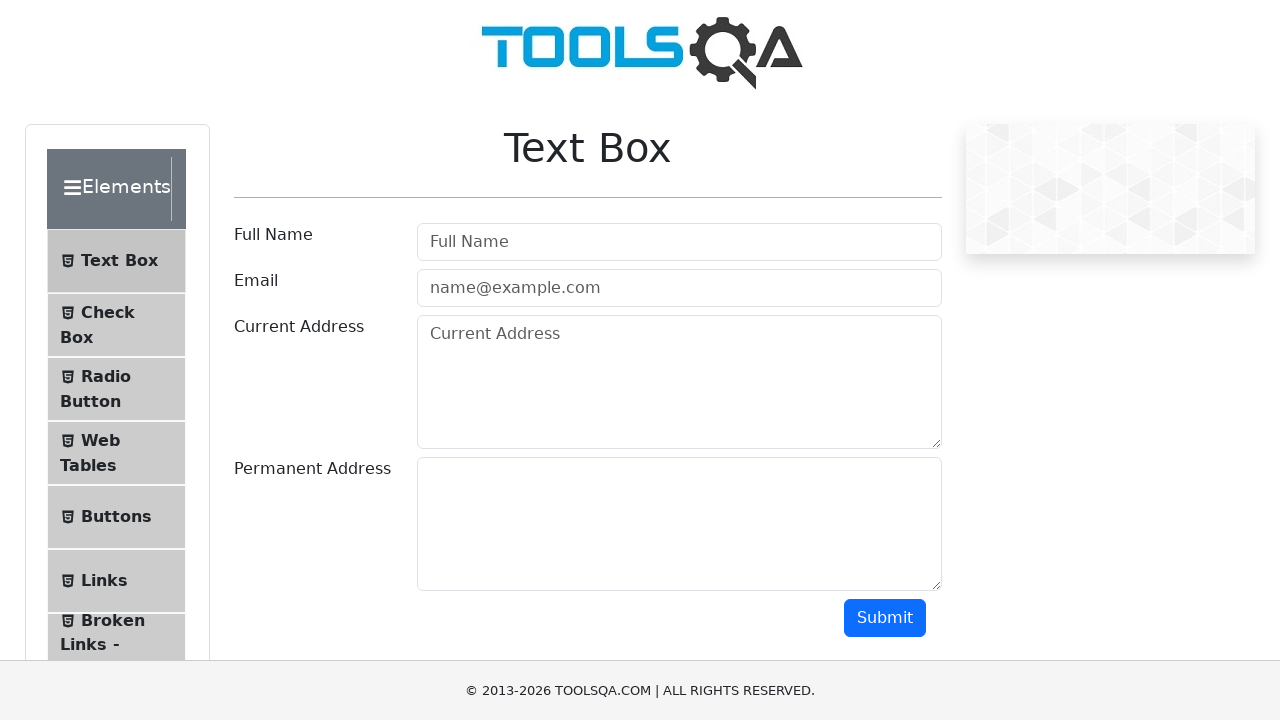

Clicked on Buttons subsection at (116, 517) on xpath=//*[@class='left-pannel']//div[@class='element-group']//ul[@class='menu-li
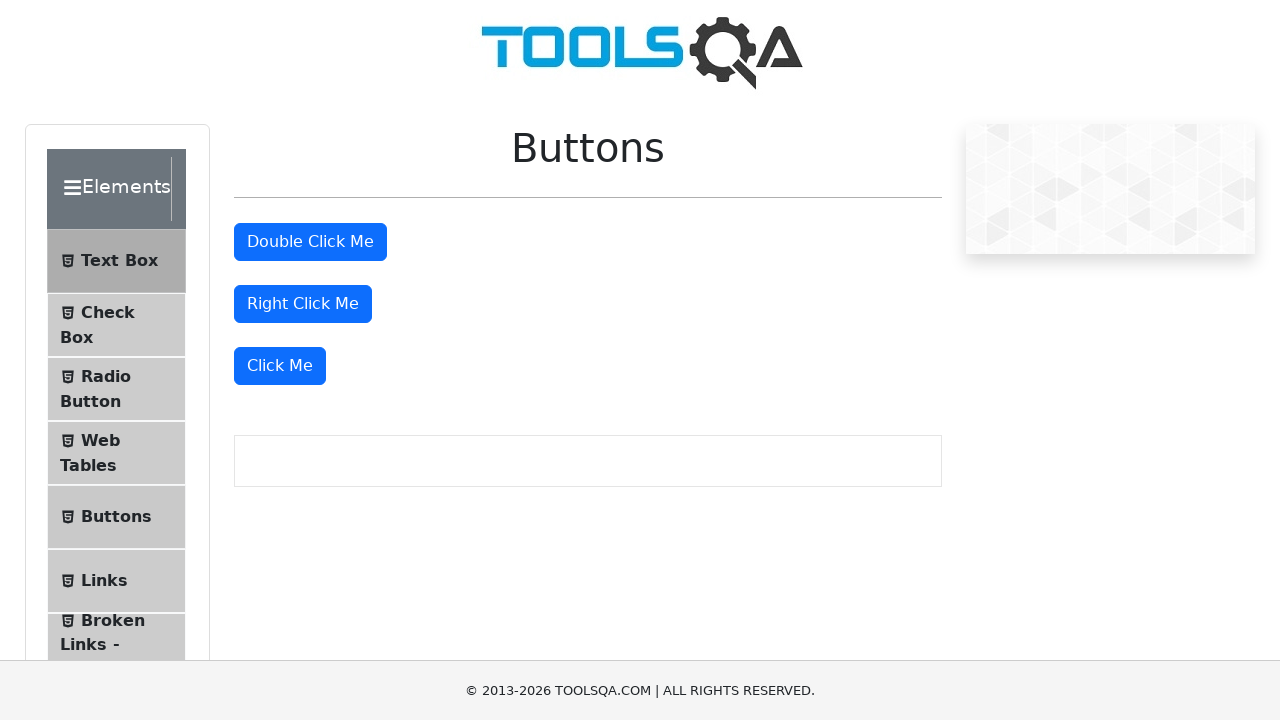

Clicked on Check Box subsection at (108, 312) on xpath=//*[@class='left-pannel']//div[@class='element-group']//ul[@class='menu-li
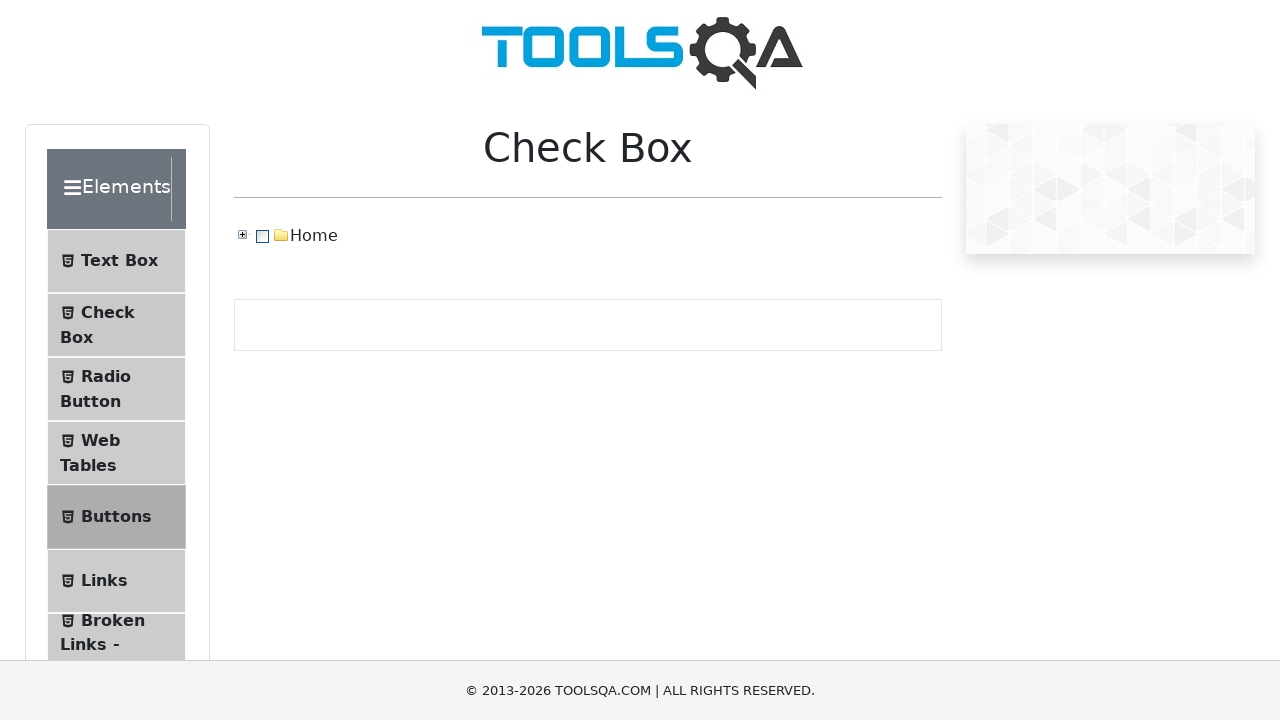

Clicked on Links subsection at (104, 581) on xpath=//*[@class='left-pannel']//div[@class='element-group']//ul[@class='menu-li
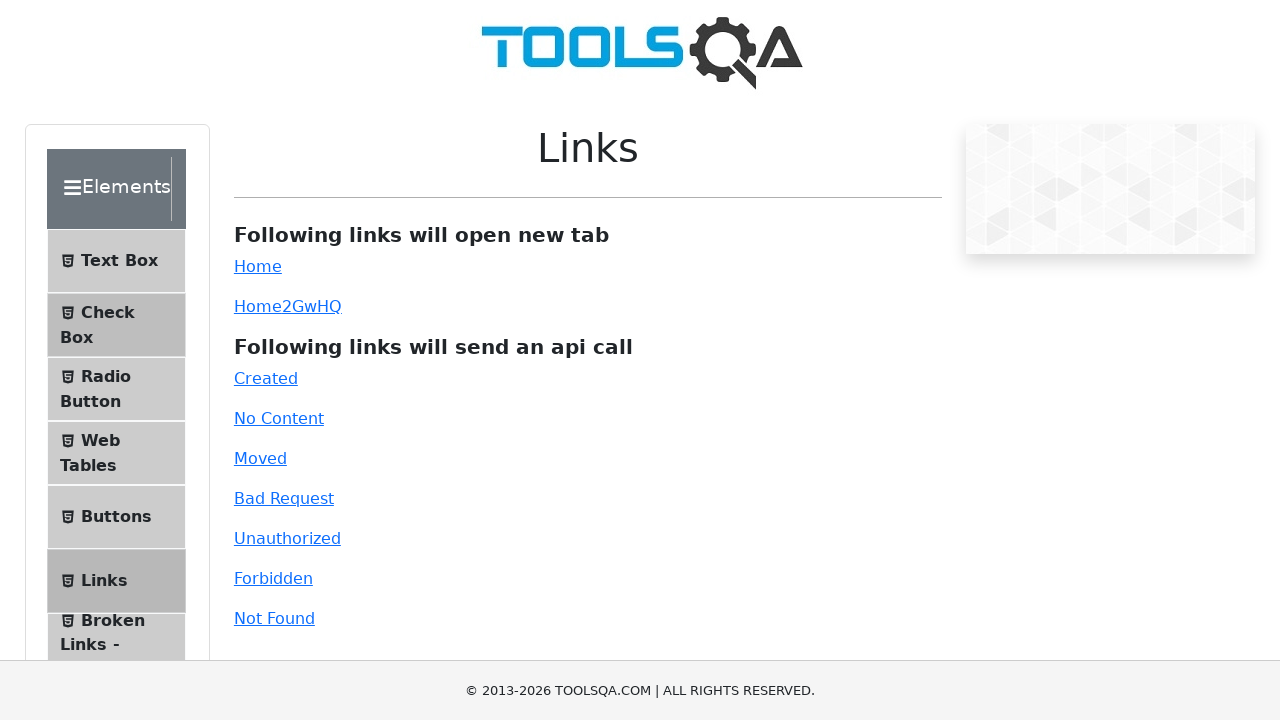

Clicked on Broken Links - Images subsection at (113, 620) on xpath=//*[@class='left-pannel']//div[@class='element-group']//ul[@class='menu-li
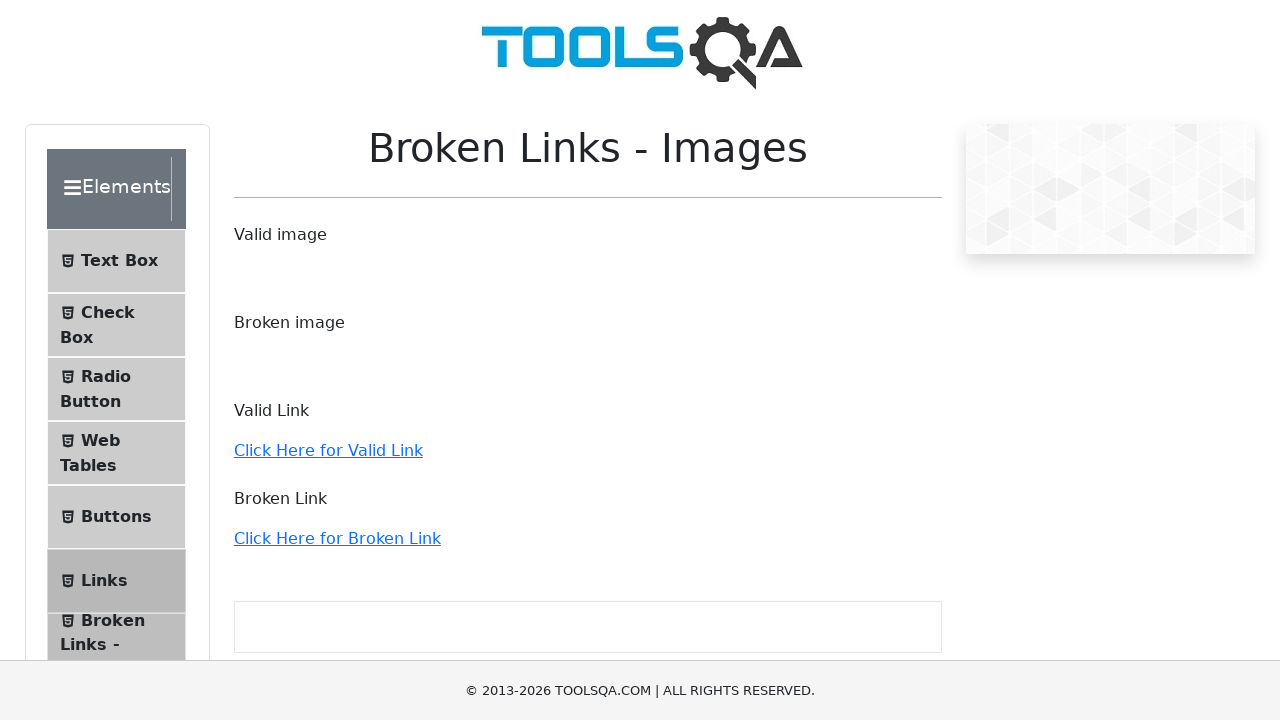

Clicked on Dynamic Properties subsection at (119, 348) on xpath=//*[@class='left-pannel']//div[@class='element-group']//ul[@class='menu-li
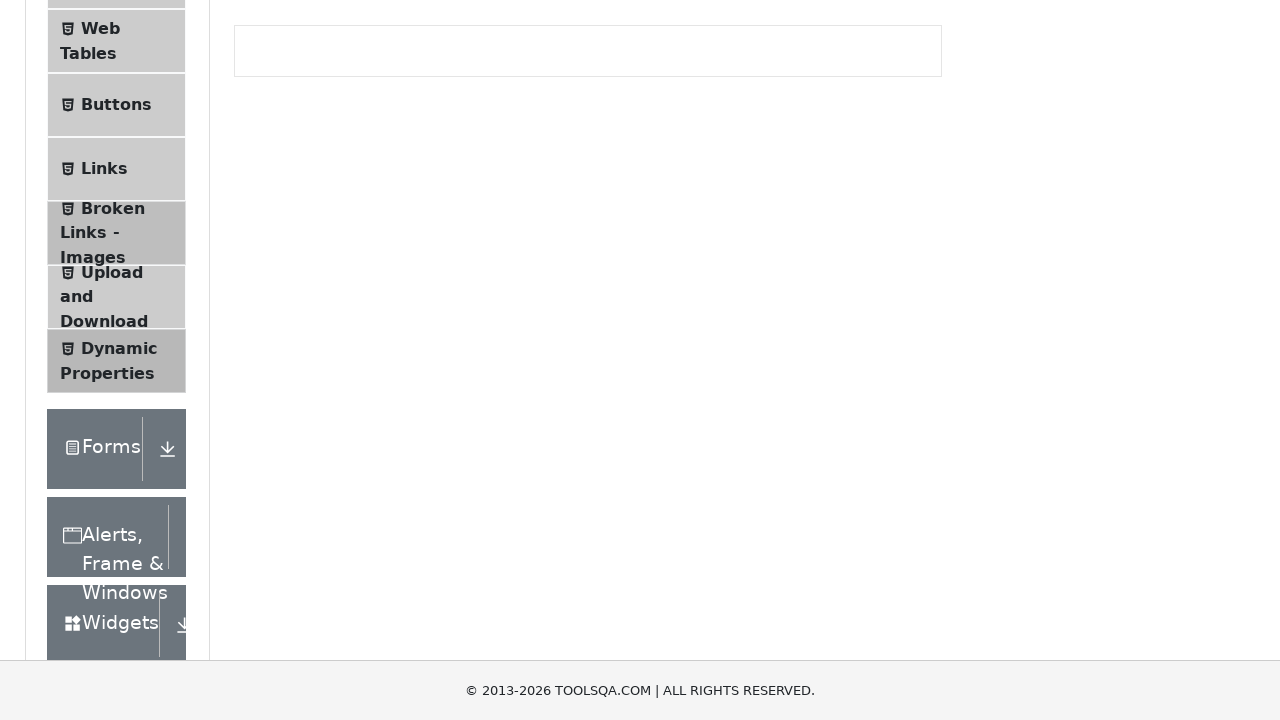

Clicked on Radio Button subsection at (106, 348) on xpath=//*[@class='left-pannel']//div[@class='element-group']//ul[@class='menu-li
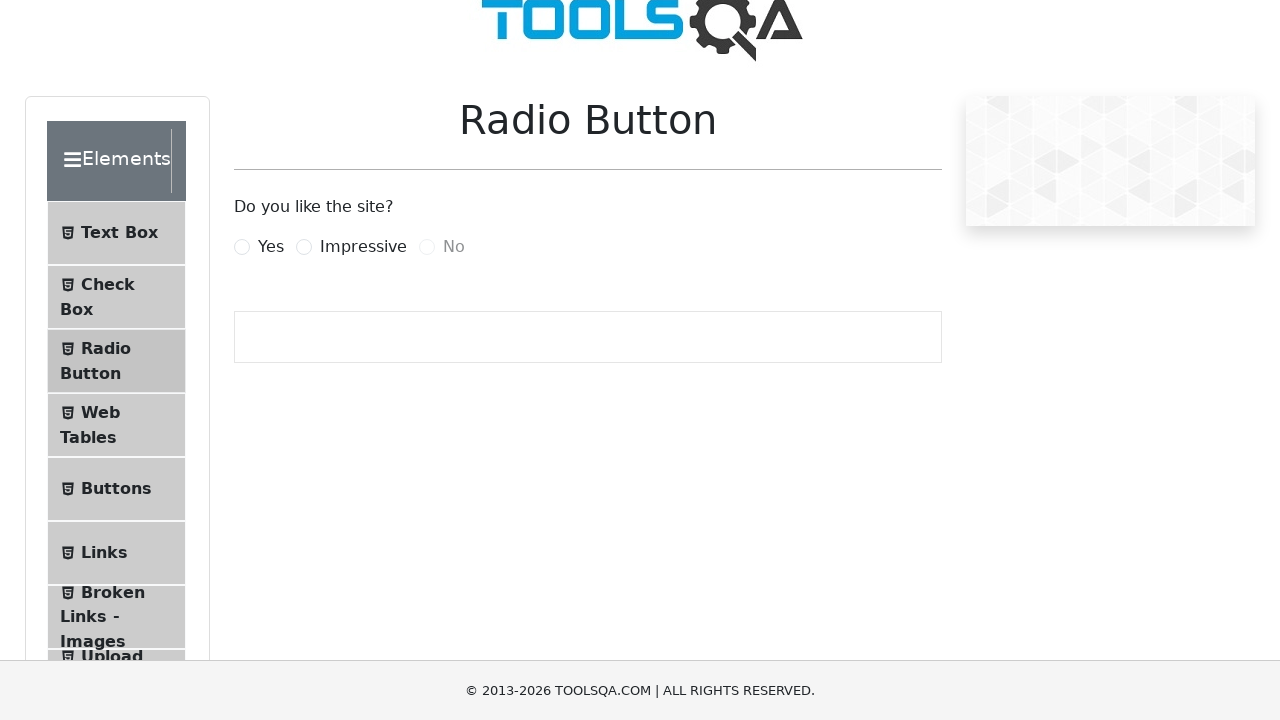

Clicked on Upload and Download subsection at (112, 656) on xpath=//*[@class='left-pannel']//div[@class='element-group']//ul[@class='menu-li
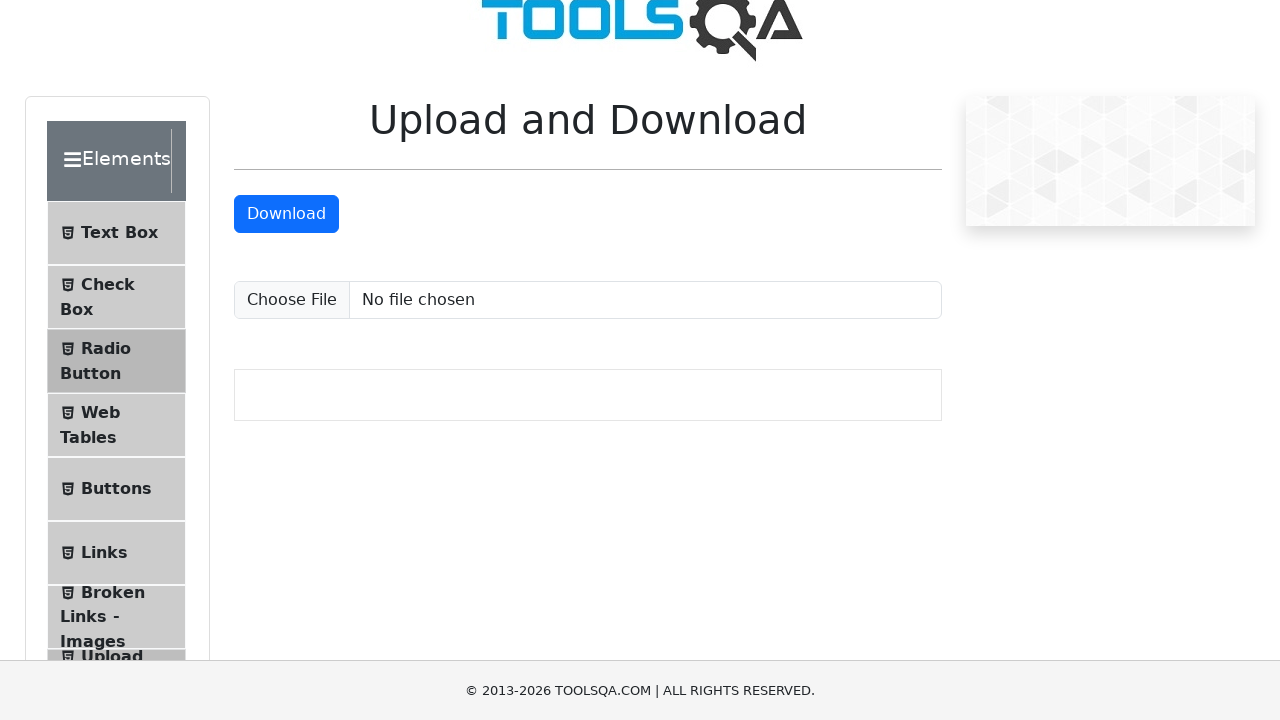

Clicked on Web Tables subsection at (100, 412) on xpath=//*[@class='left-pannel']//div[@class='element-group']//ul[@class='menu-li
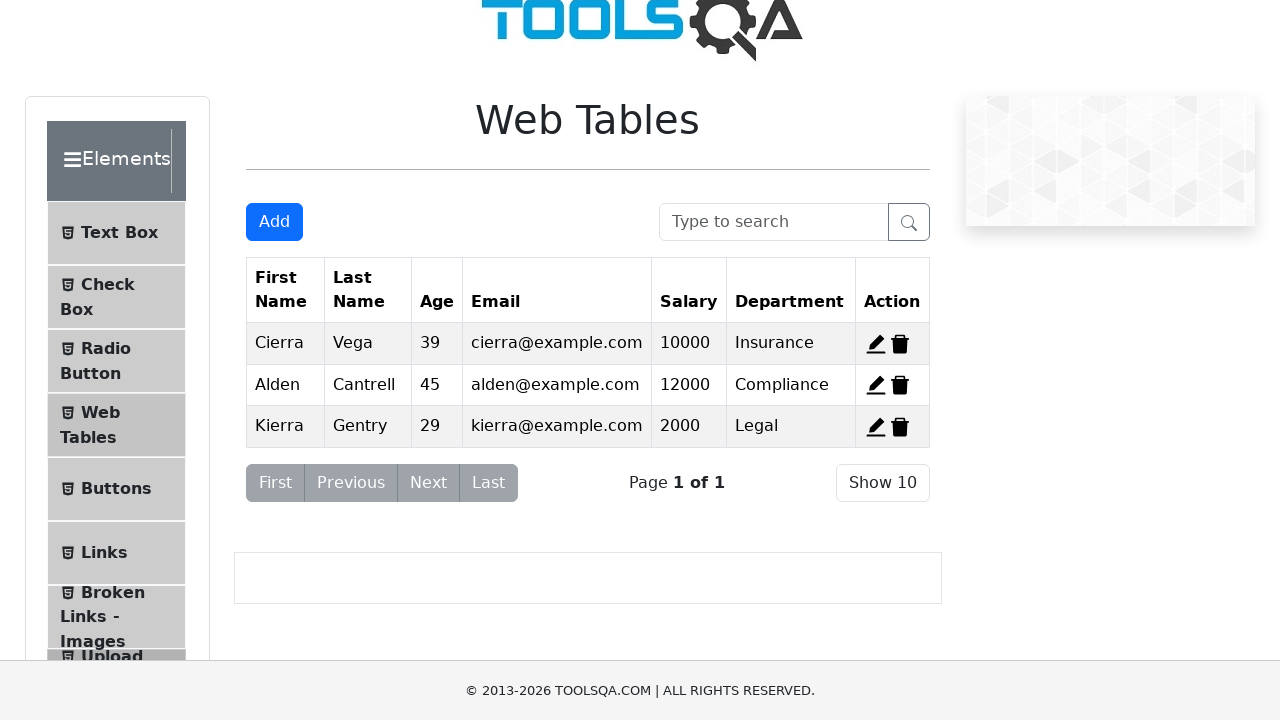

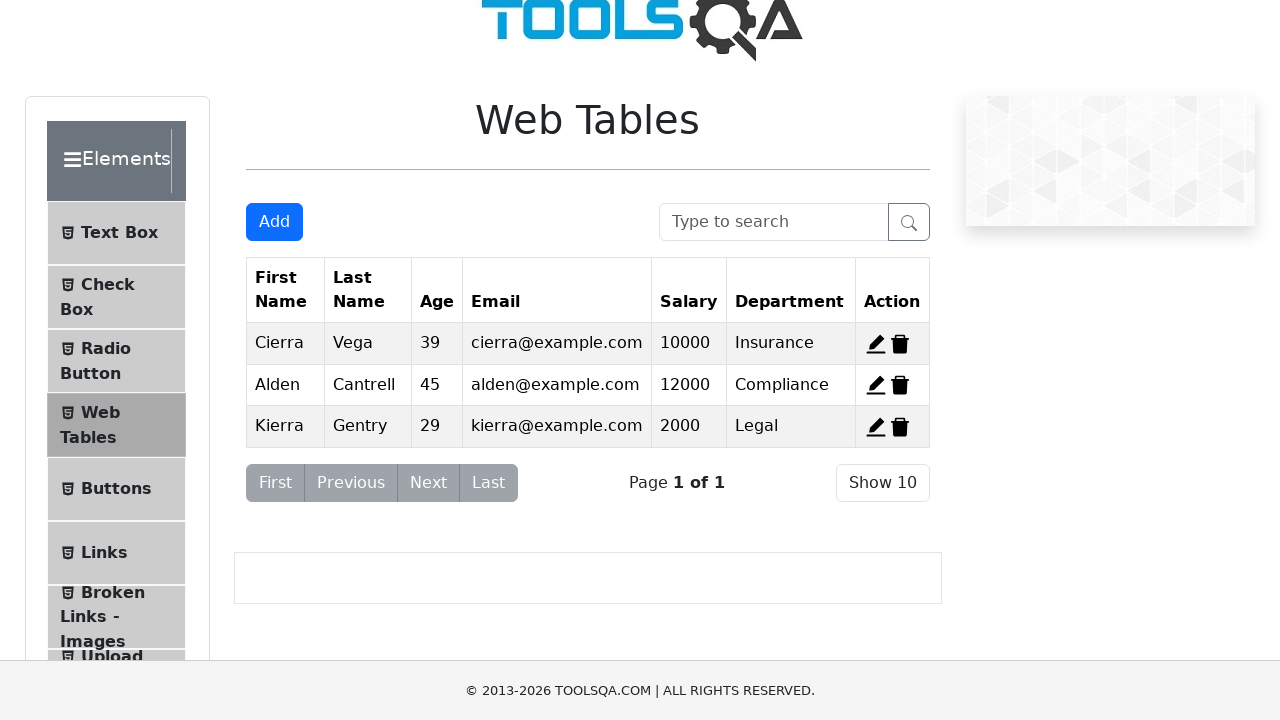